Tests dropdown selection functionality by selecting options using different methods (index, value, and visible text)

Starting URL: https://the-internet.herokuapp.com/dropdown

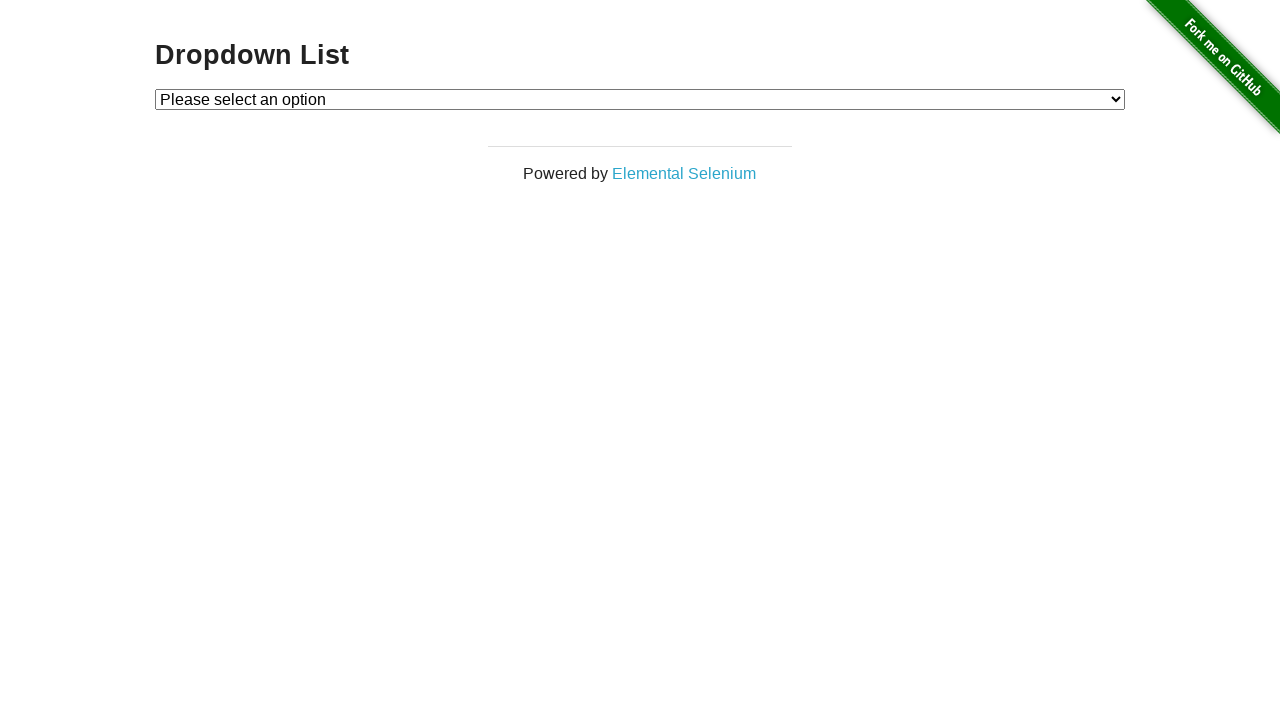

Located dropdown element with id 'dropdown'
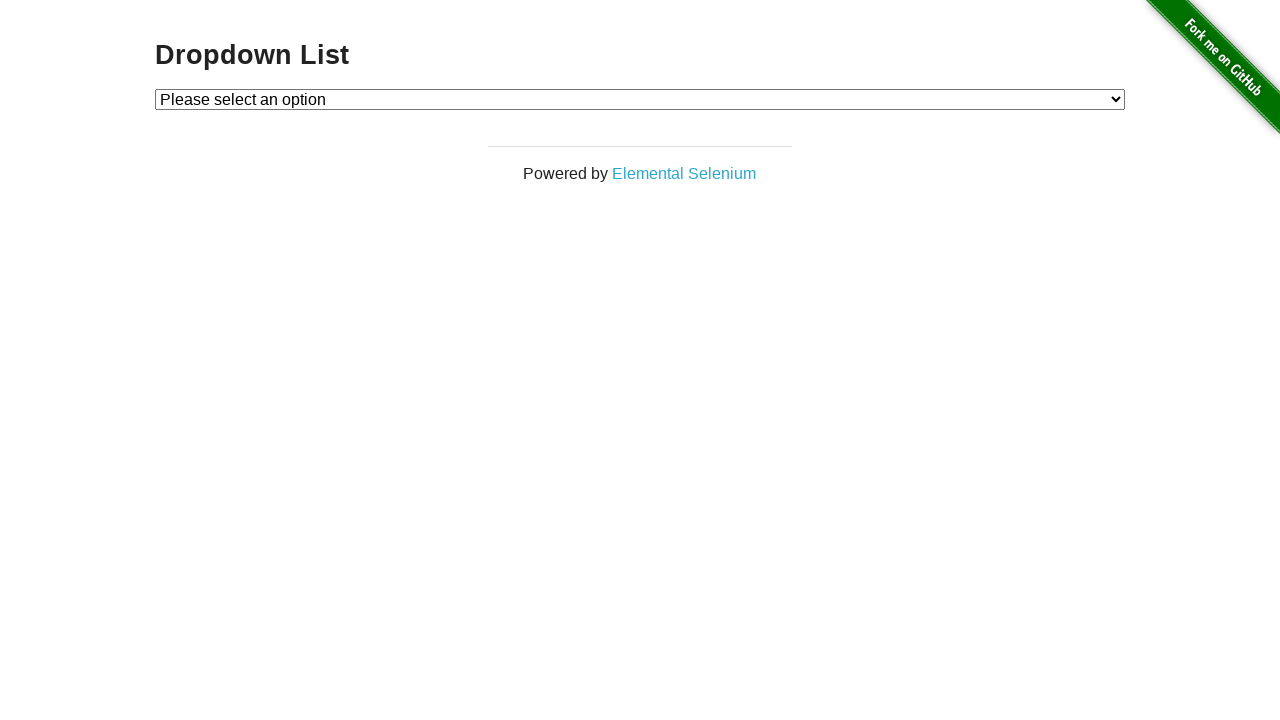

Selected Option 1 using index method on select#dropdown
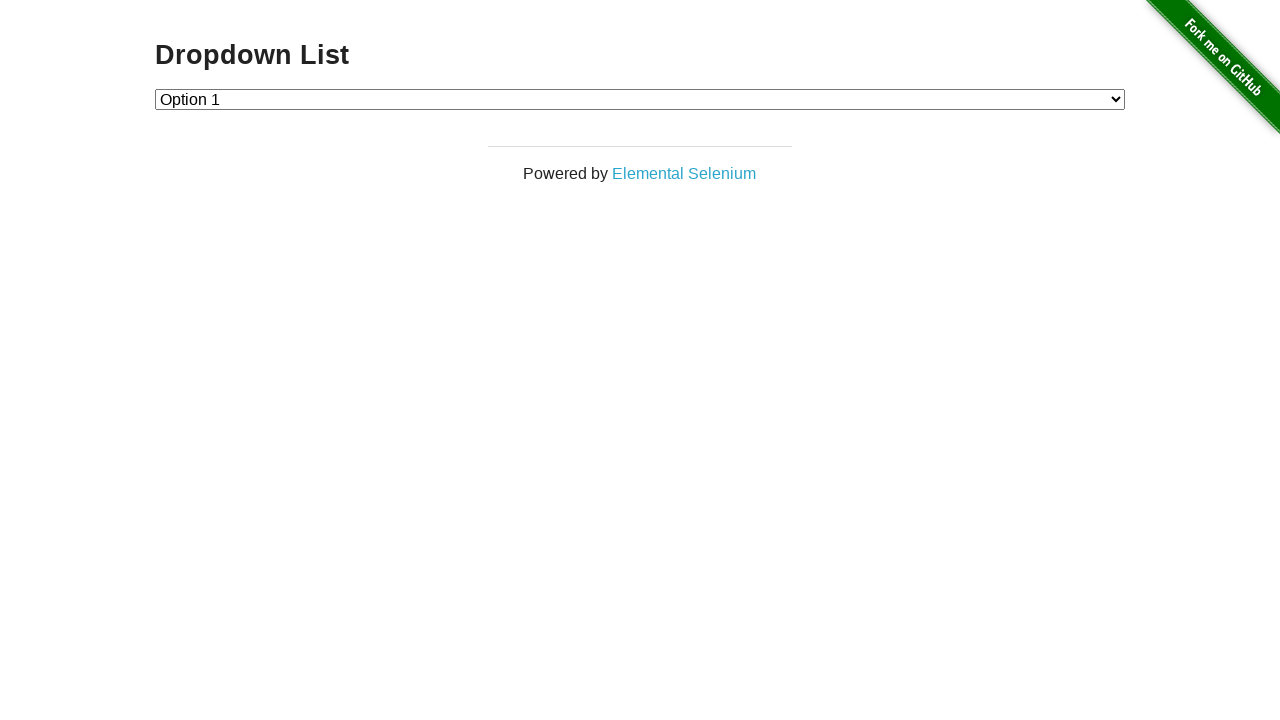

Selected Option 2 using value attribute on select#dropdown
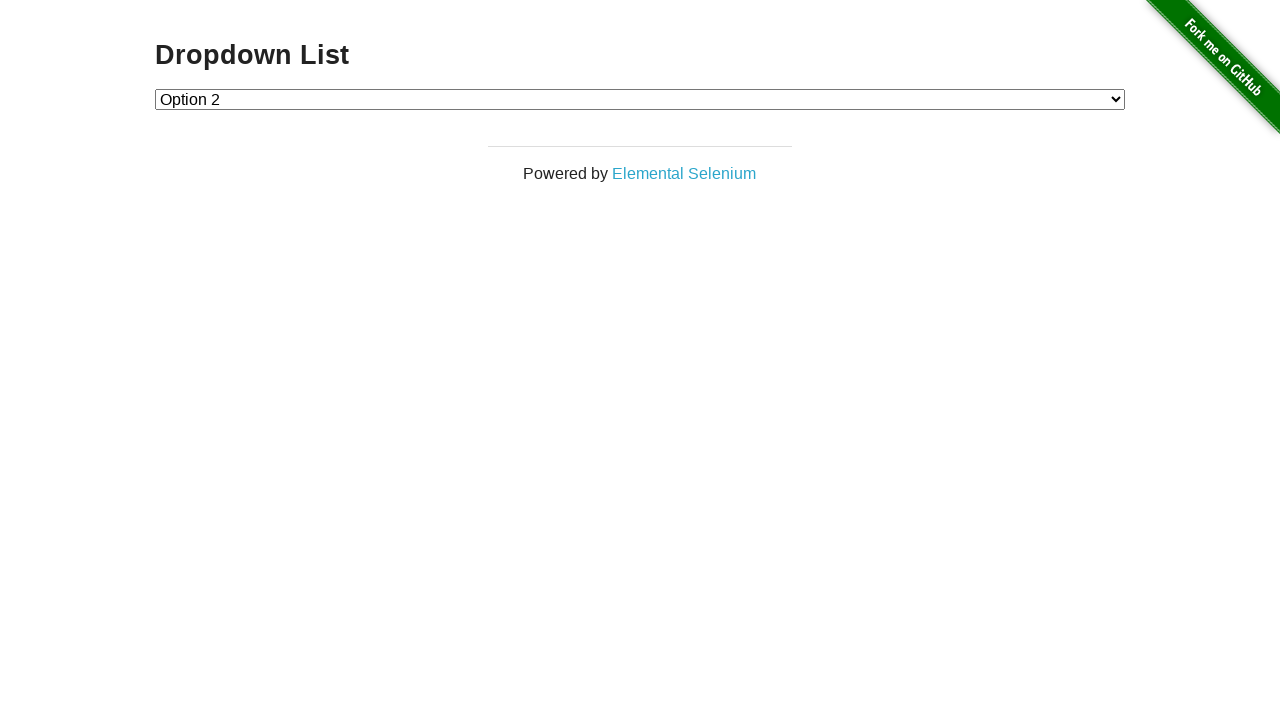

Selected Option 1 using visible text label on select#dropdown
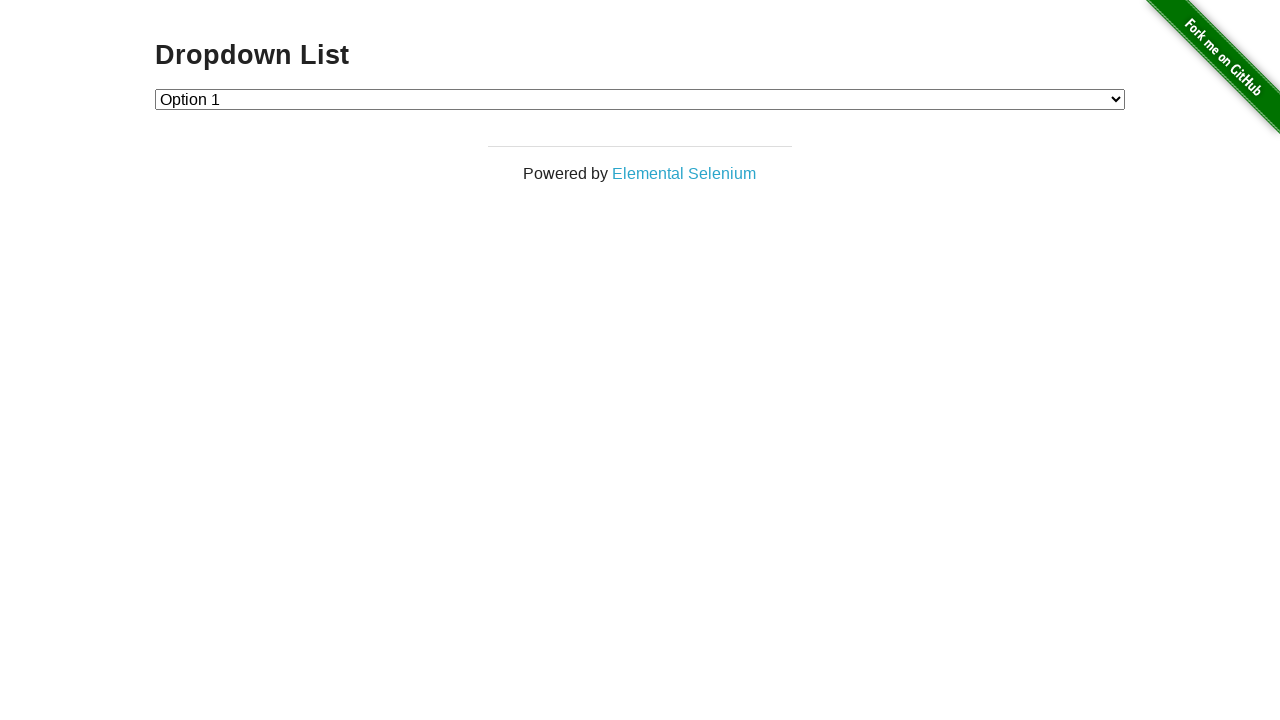

Retrieved all dropdown options text content
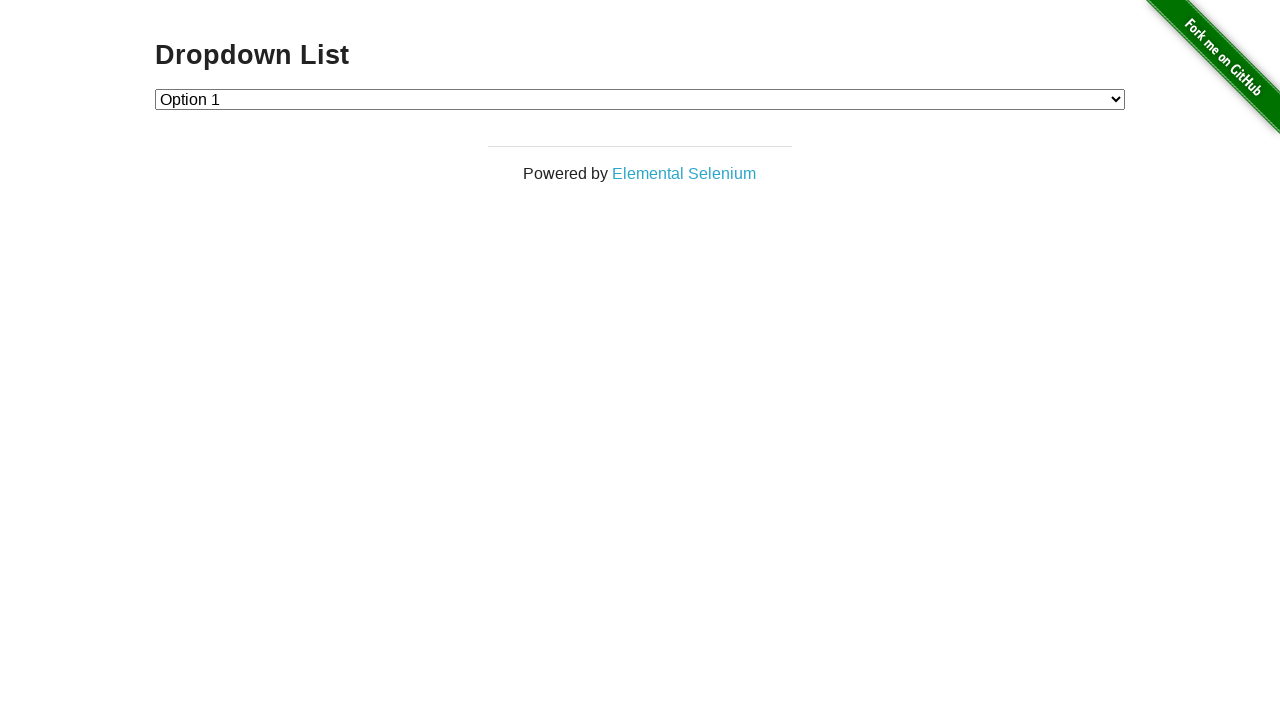

Counted dropdown options: 3 total options found
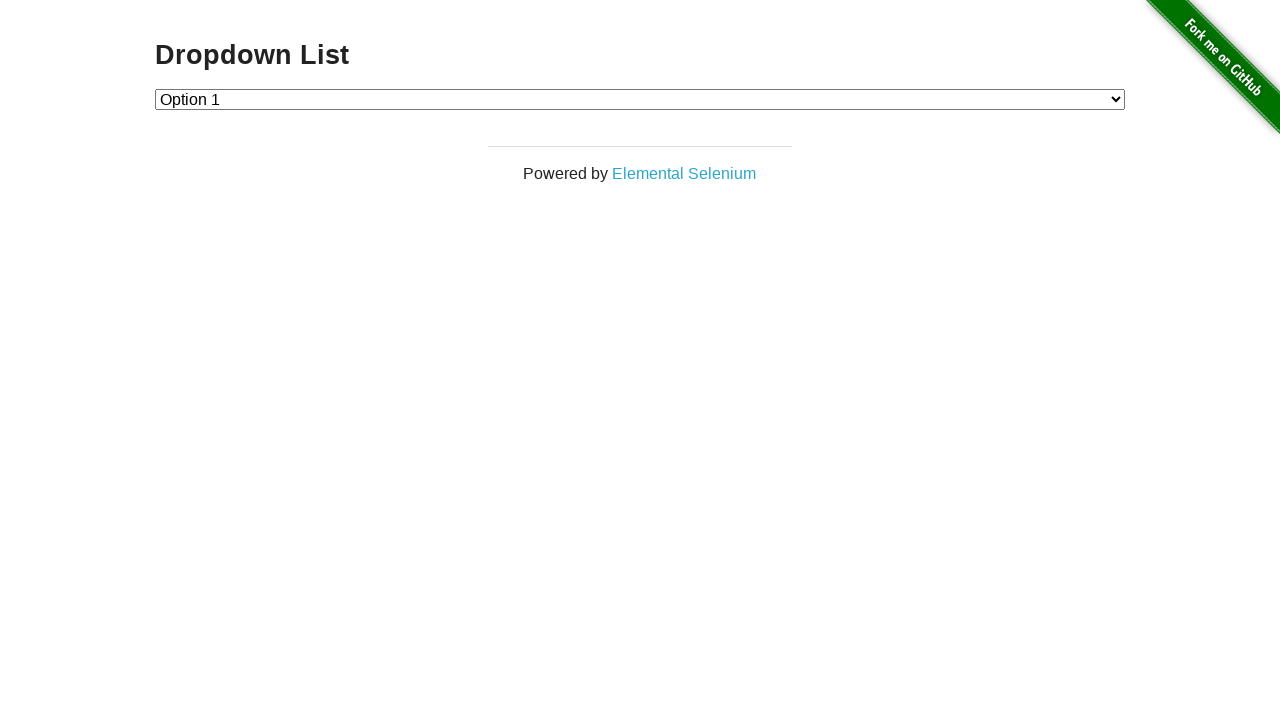

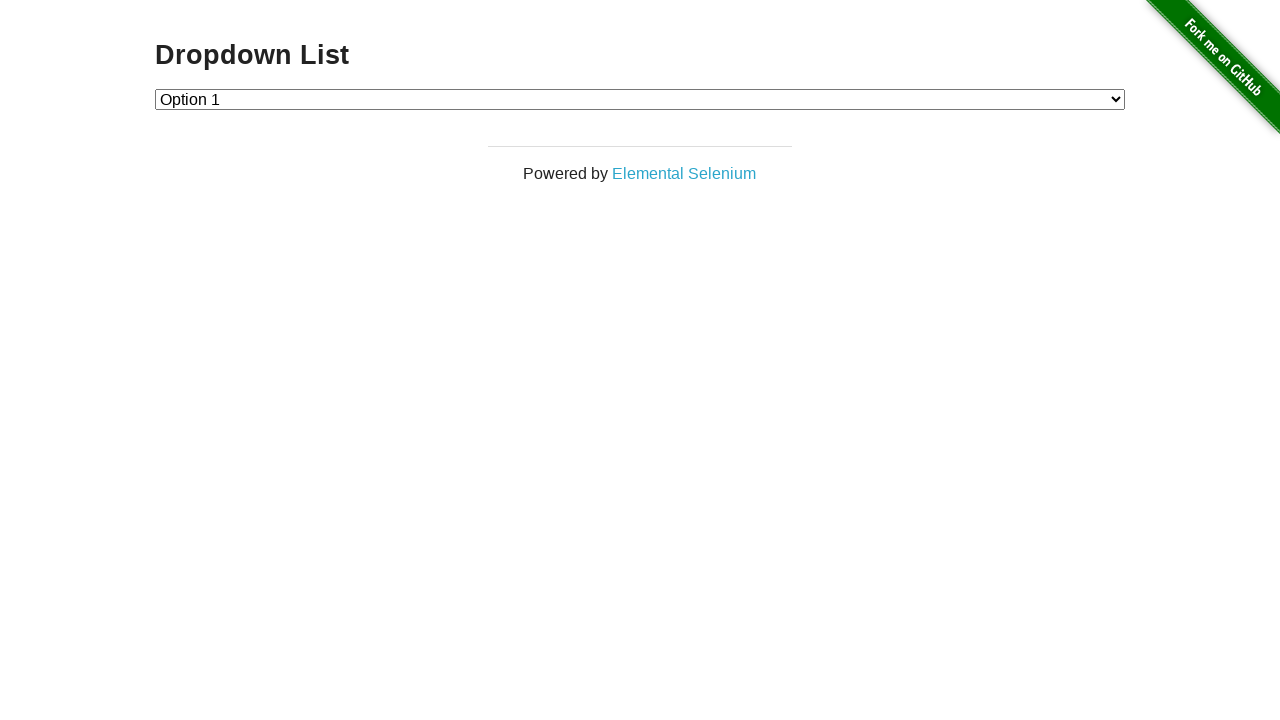